Tests dynamic loading functionality with greater than 5 second wait scenario by clicking start button and verifying loaded content

Starting URL: https://automationfc.github.io/dynamic-loading/

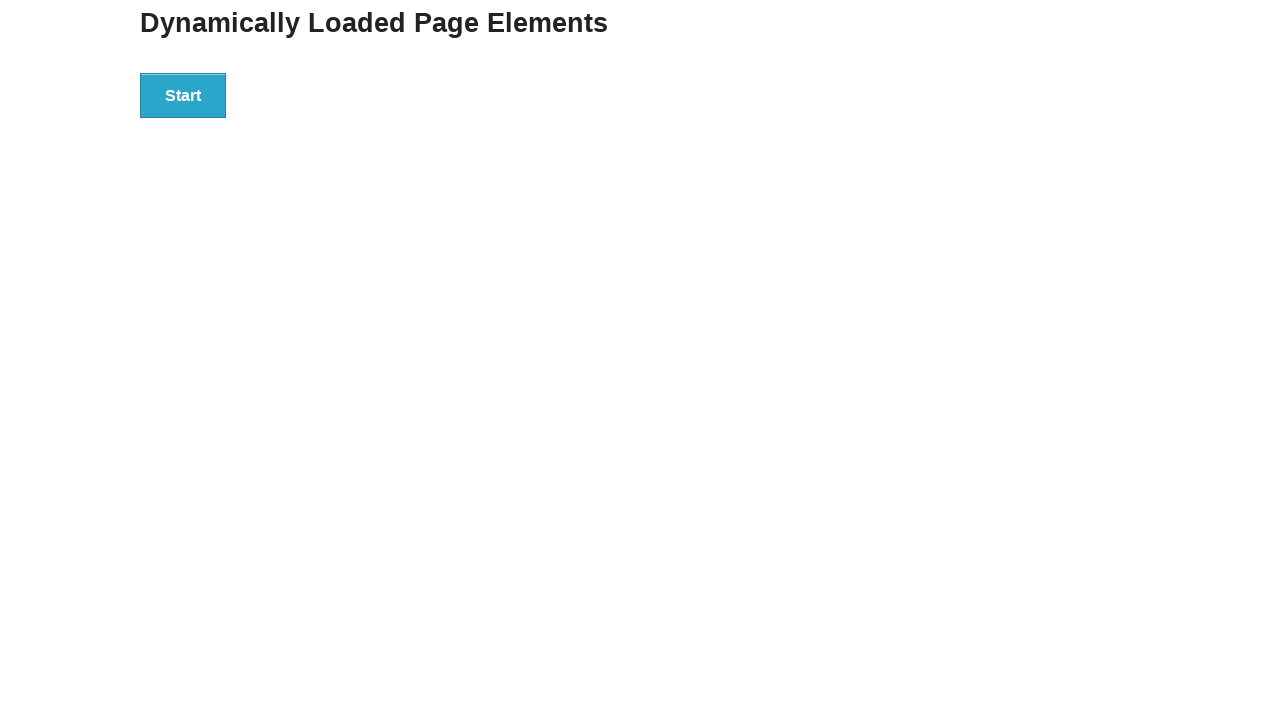

Navigated to dynamic loading test page
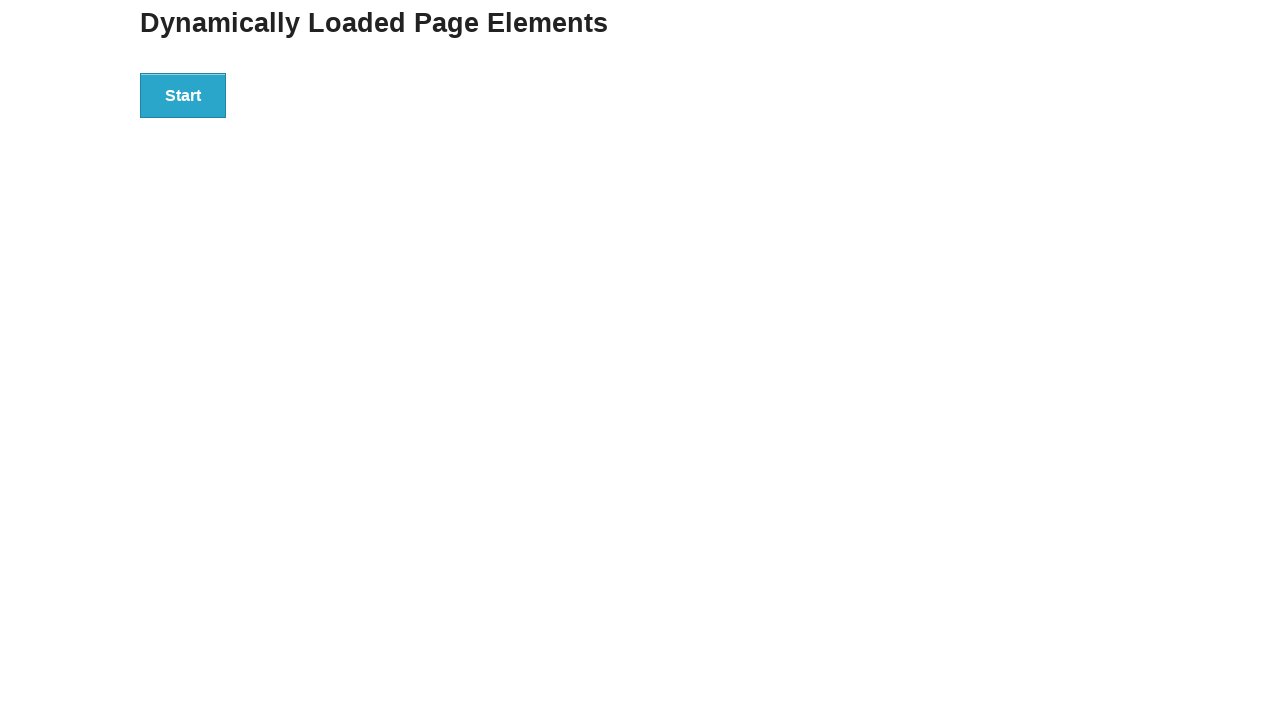

Clicked start button to trigger dynamic loading at (183, 95) on div#start > button
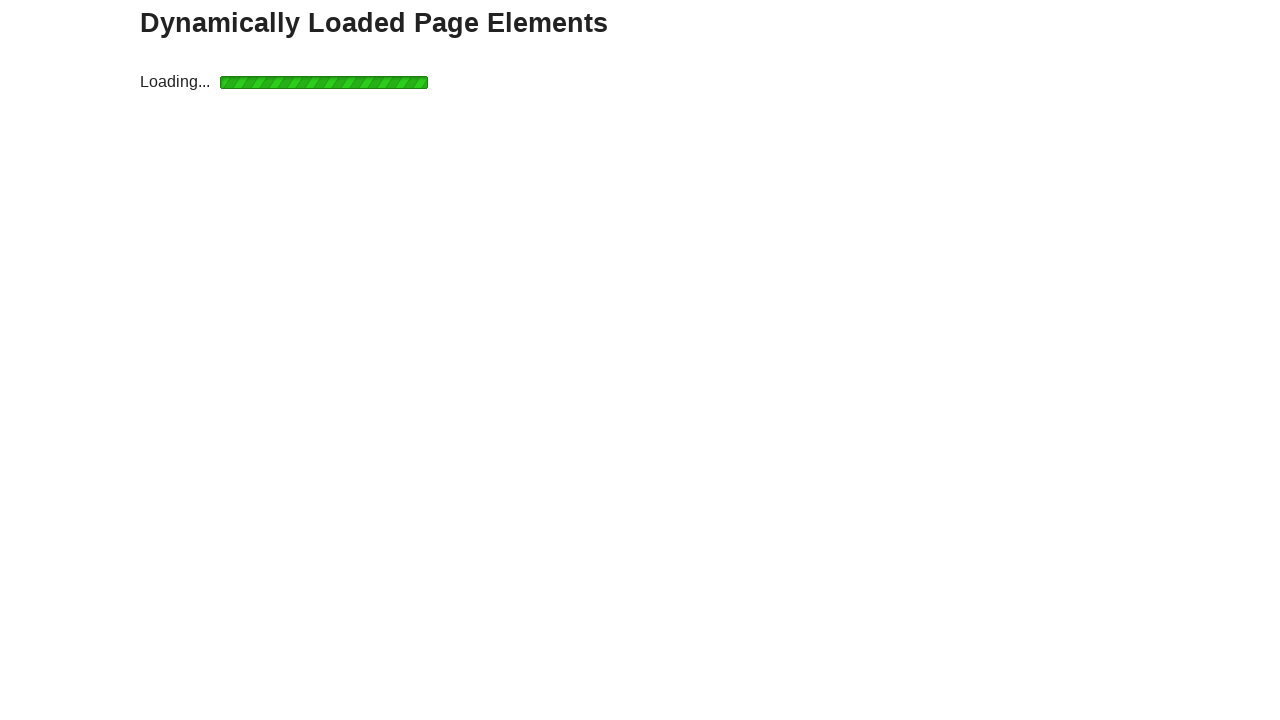

Dynamic loading completed - finish message appeared after 5+ second wait
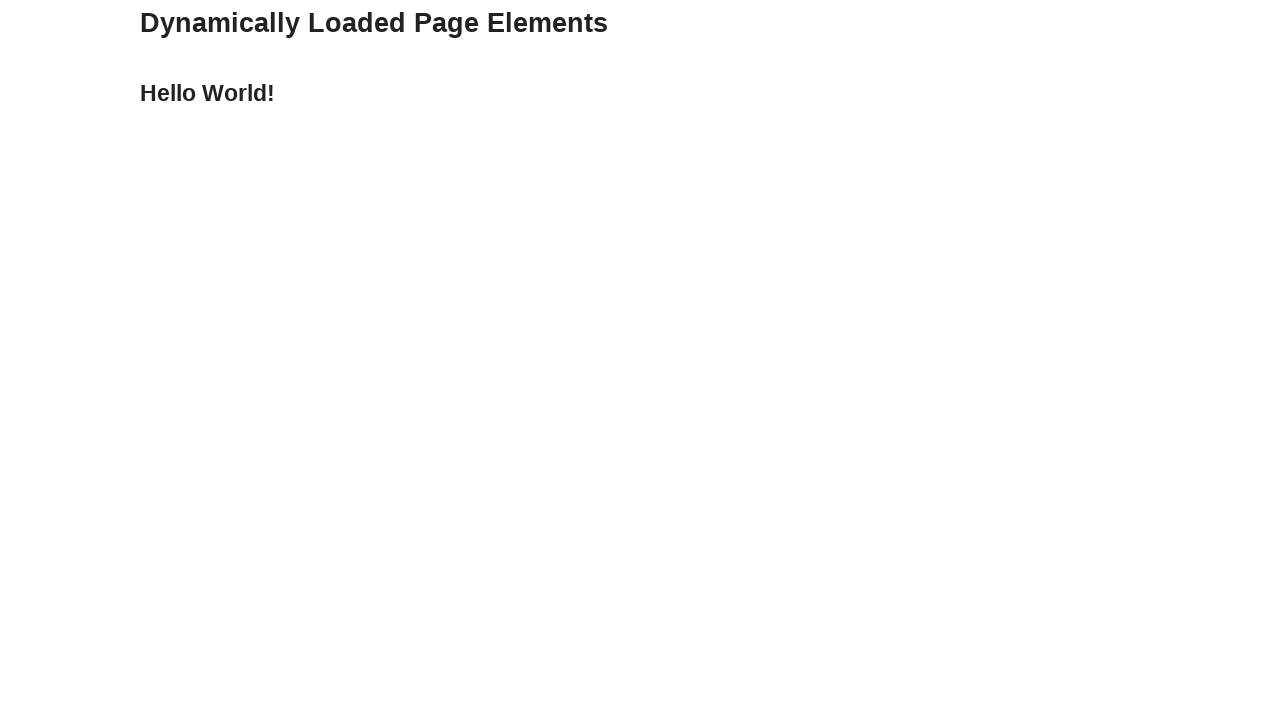

Verified loaded content displays 'Hello World!' message
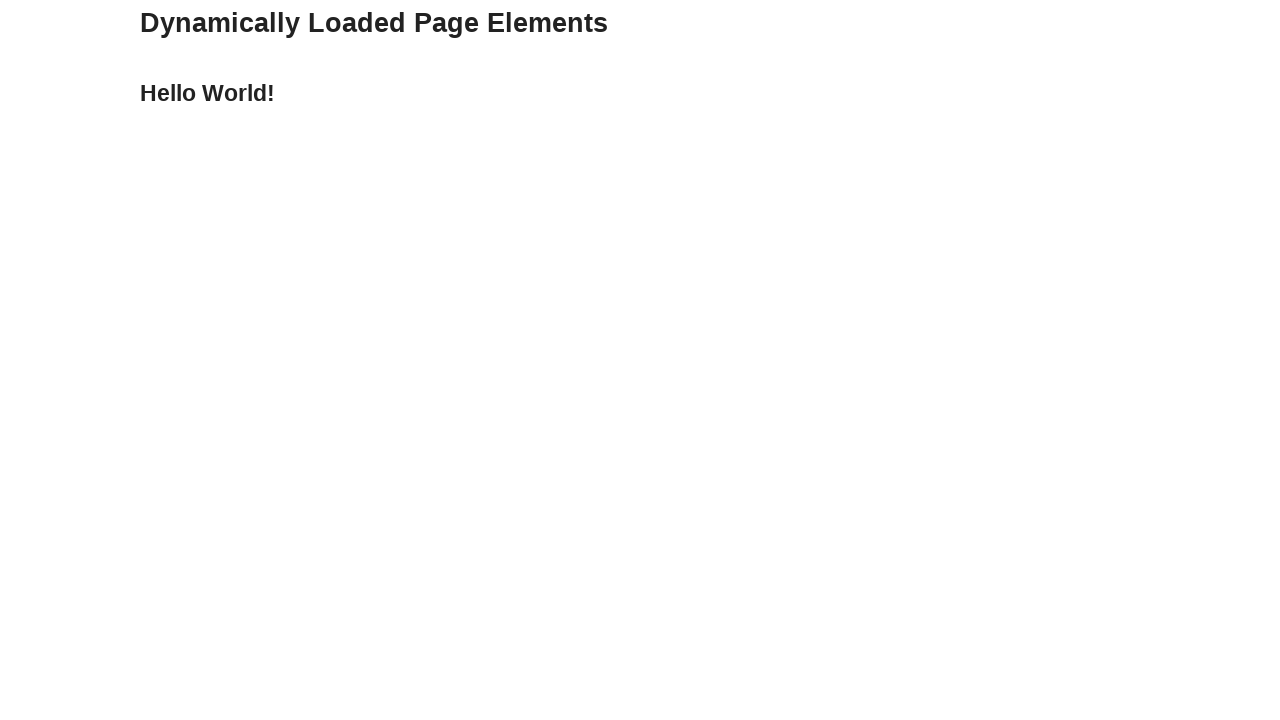

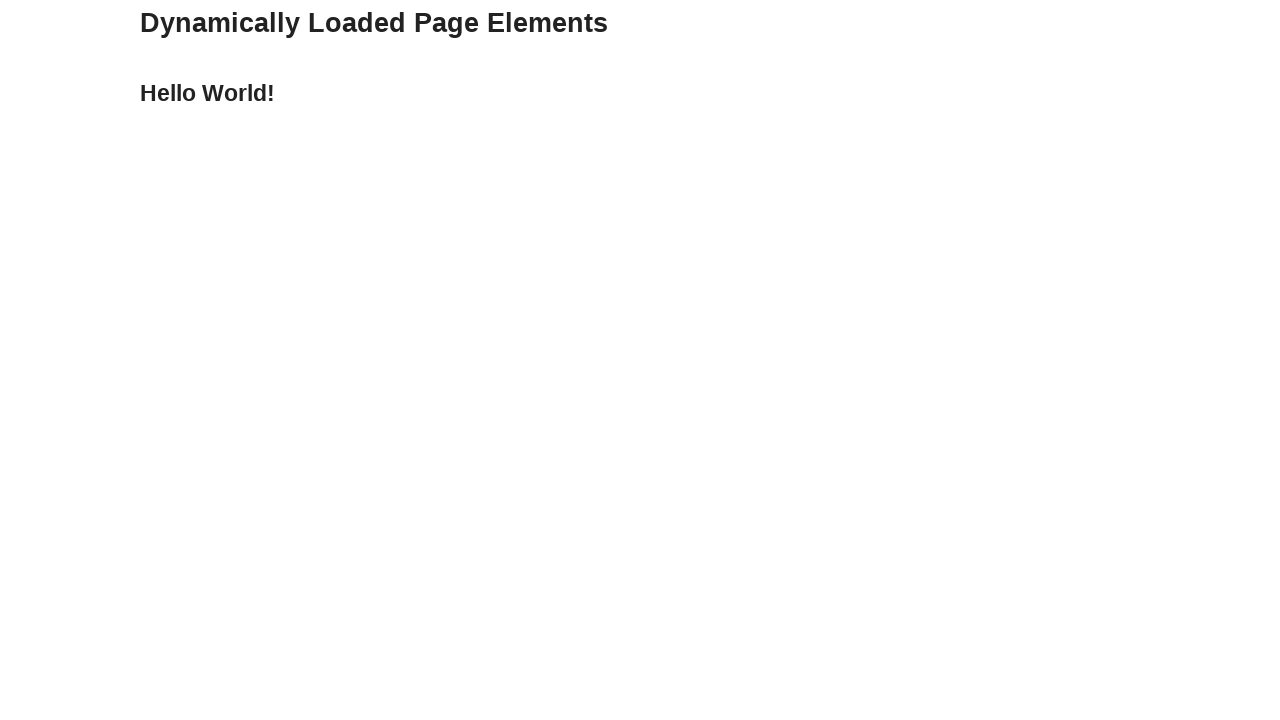